Tests JavaScript alert handling by clicking an alert button and accepting the alert dialog

Starting URL: http://practice.cydeo.com/javascript_alerts

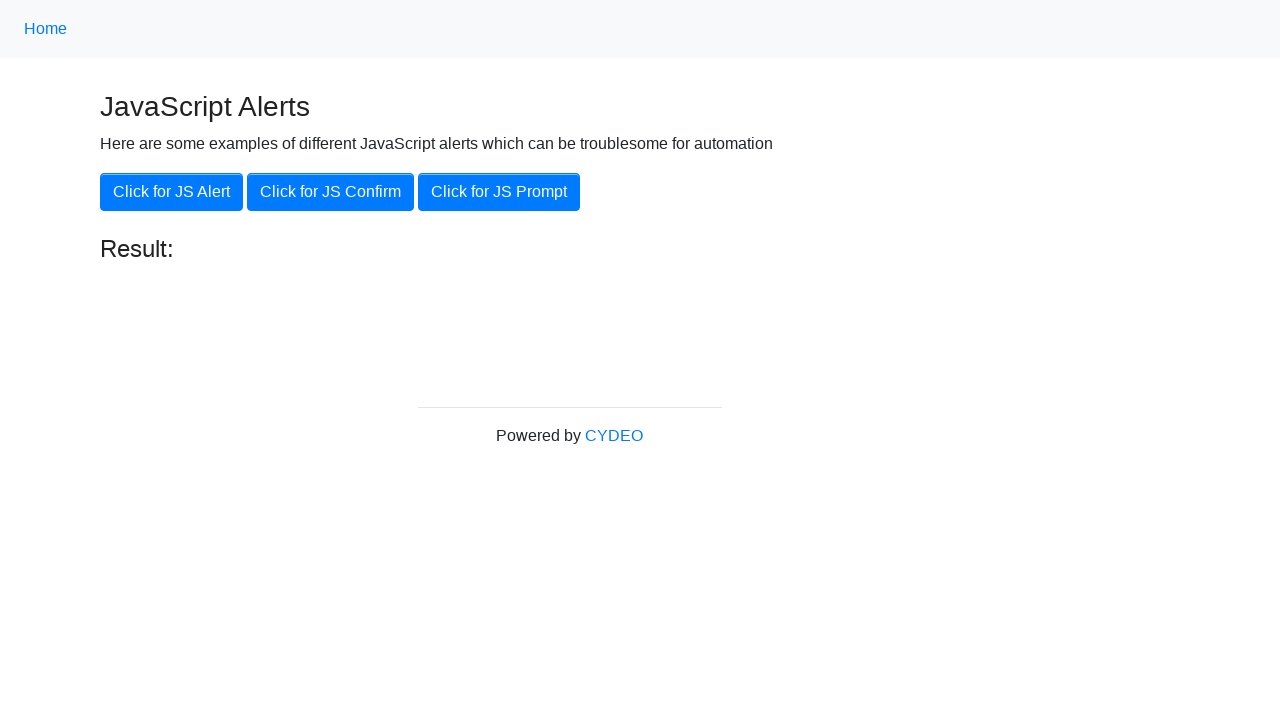

Clicked the 'Click for JS Alert' button at (172, 192) on xpath=//button[.='Click for JS Alert']
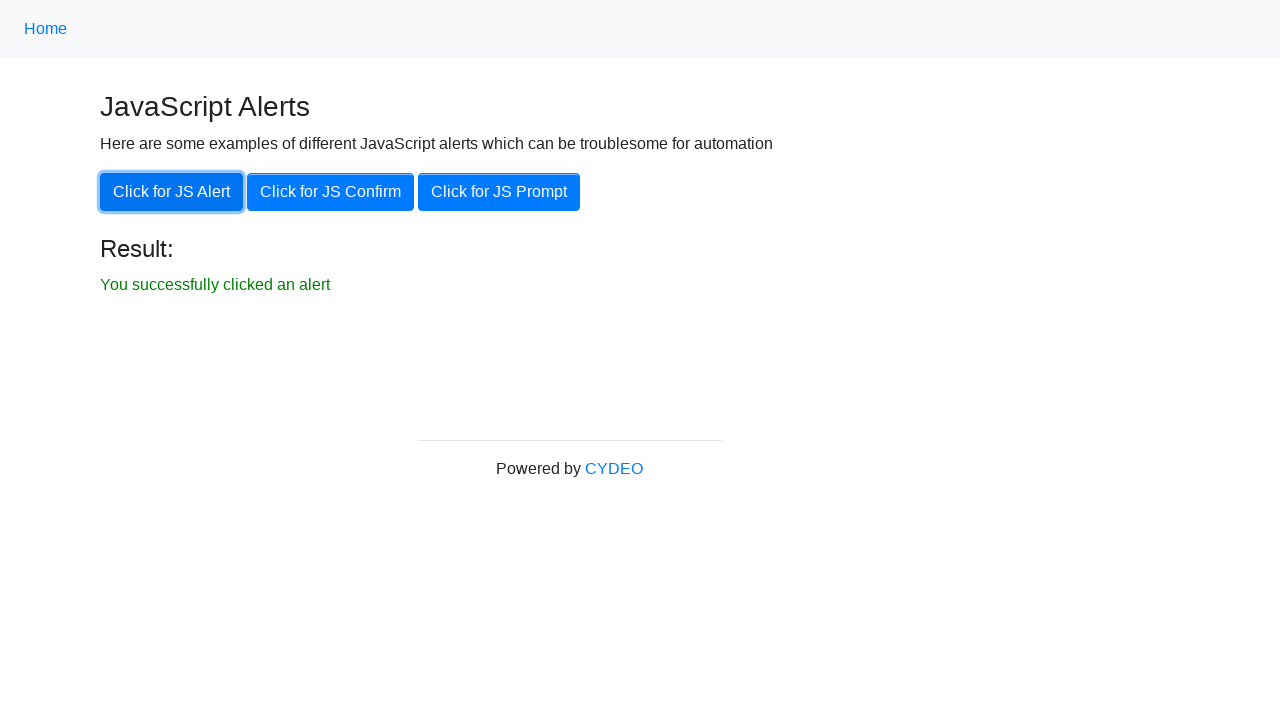

Set up dialog handler to accept alerts
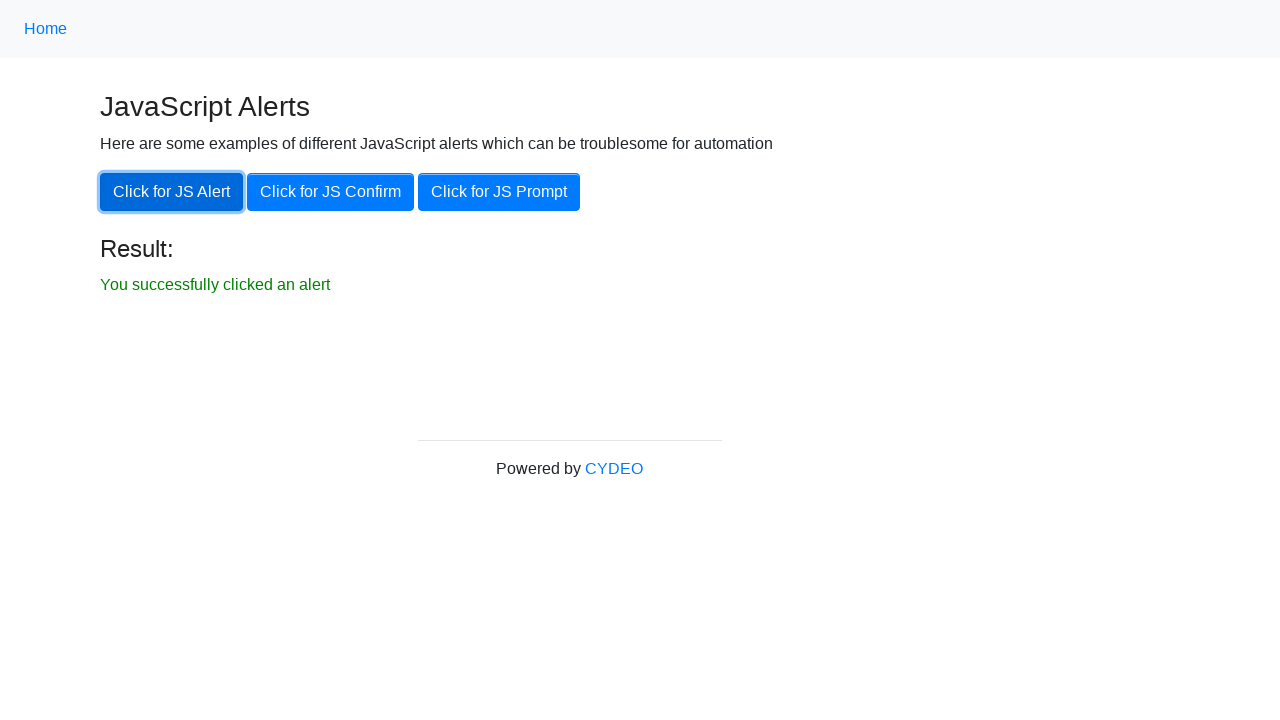

Clicked the 'Click for JS Alert' button again to trigger alert at (172, 192) on xpath=//button[.='Click for JS Alert']
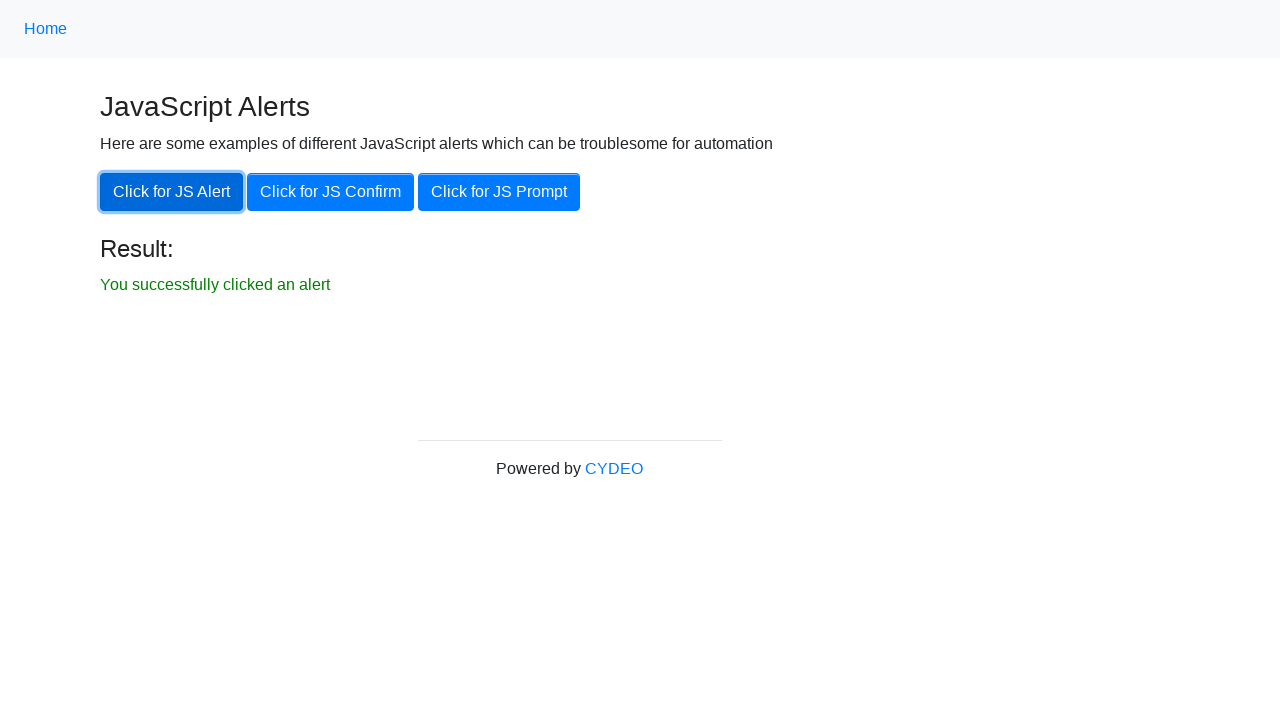

Verified success message 'You successfully clicked an alert' appeared
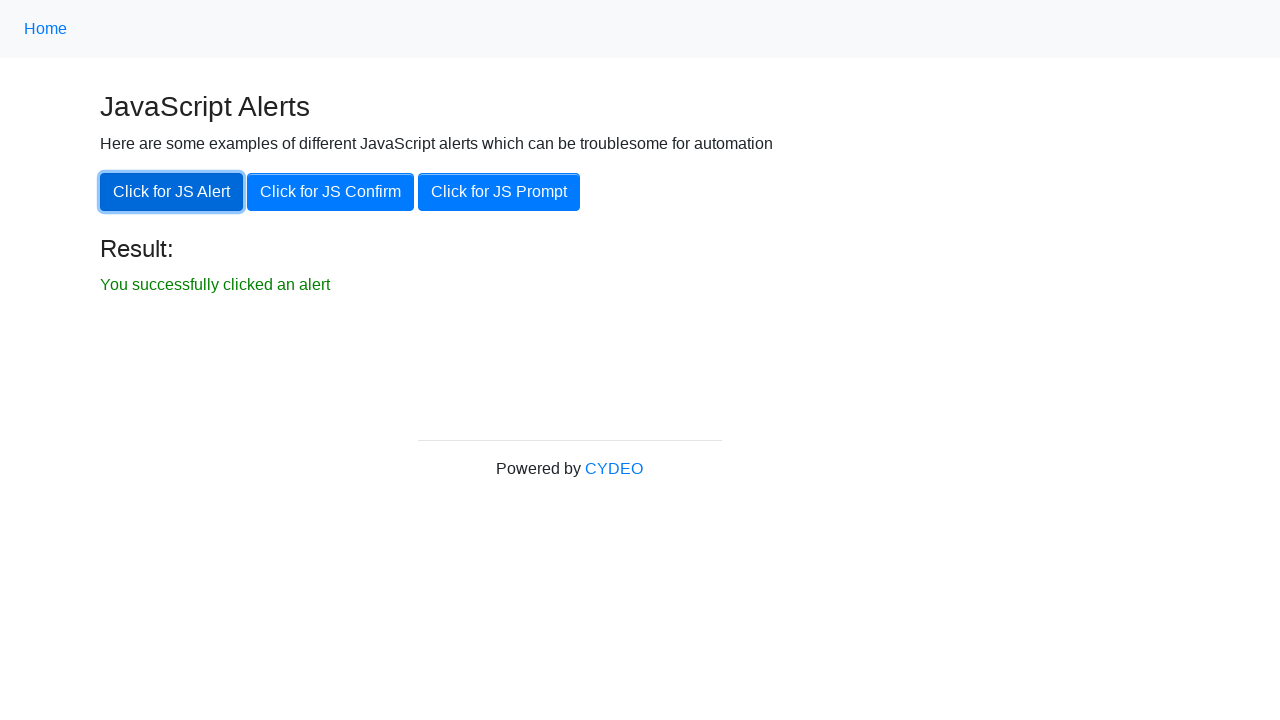

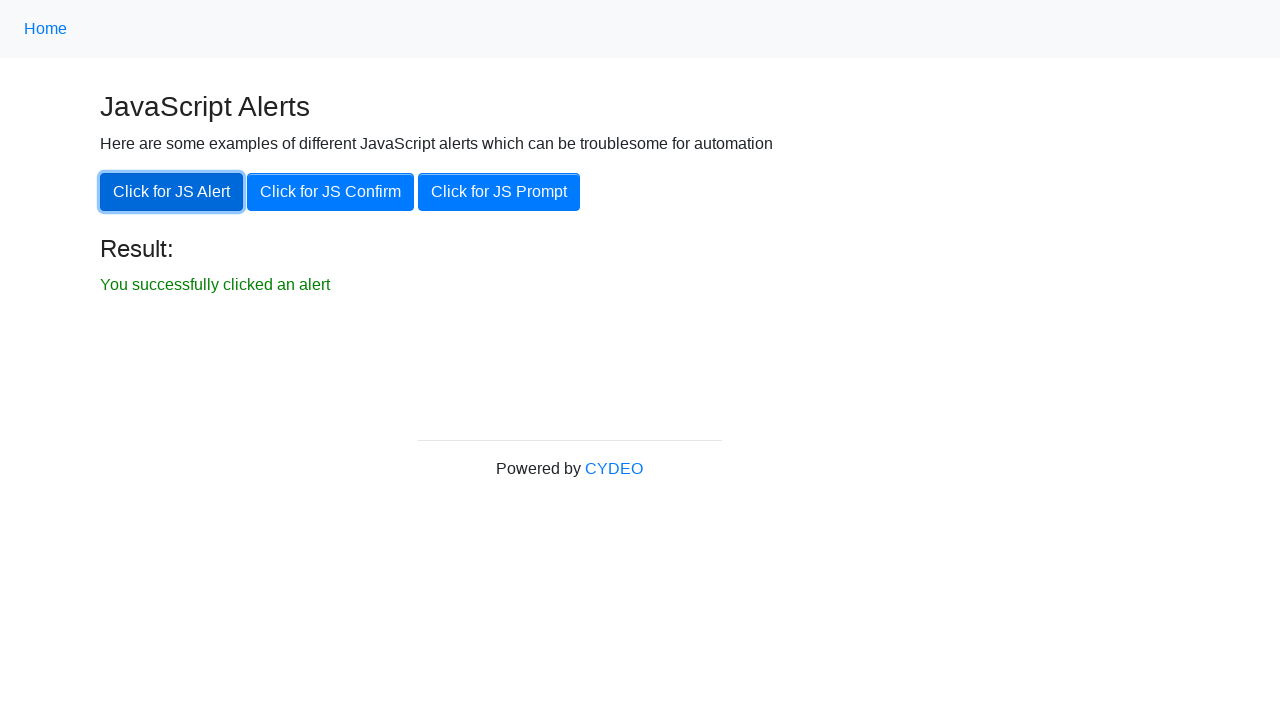